Tests creating a custom achievement by filling in title, selecting an icon, adding description and submitting

Starting URL: https://wowlol.ru/achiv/

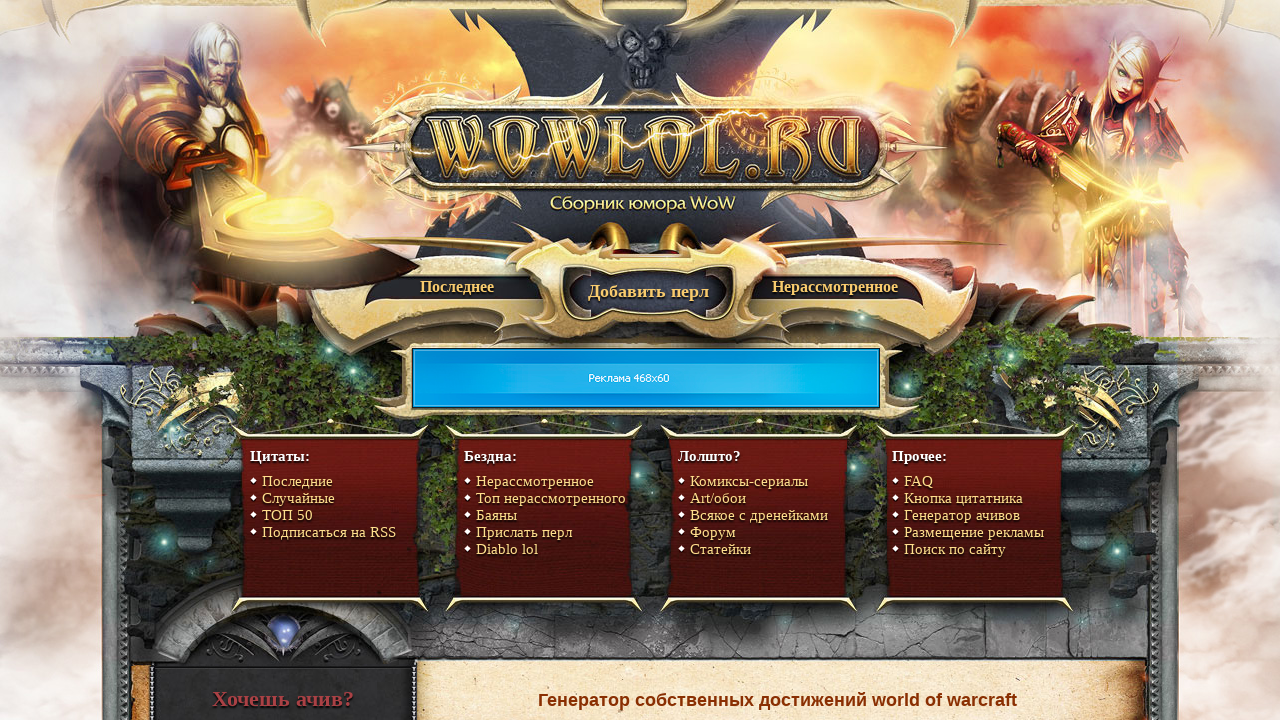

Filled achievement title field with 'Свирепый воин' on input[name="title"]
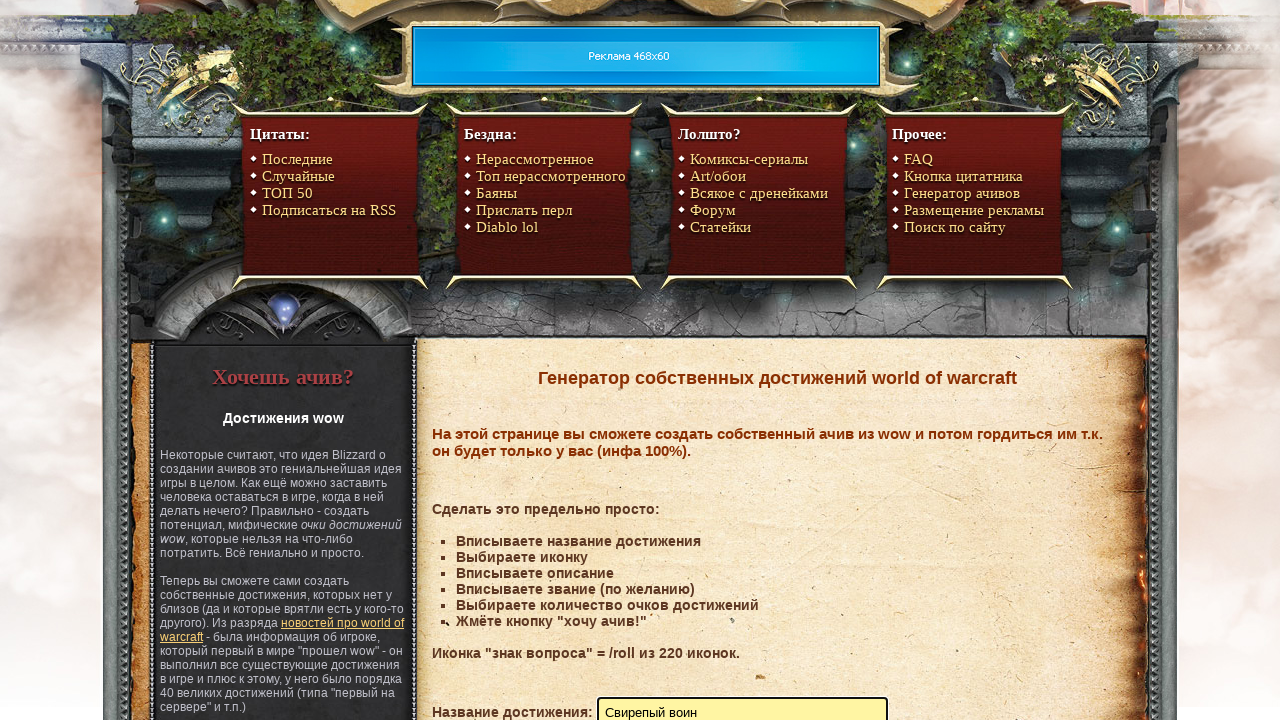

Selected gift icon for achievement at (812, 360) on #gift8
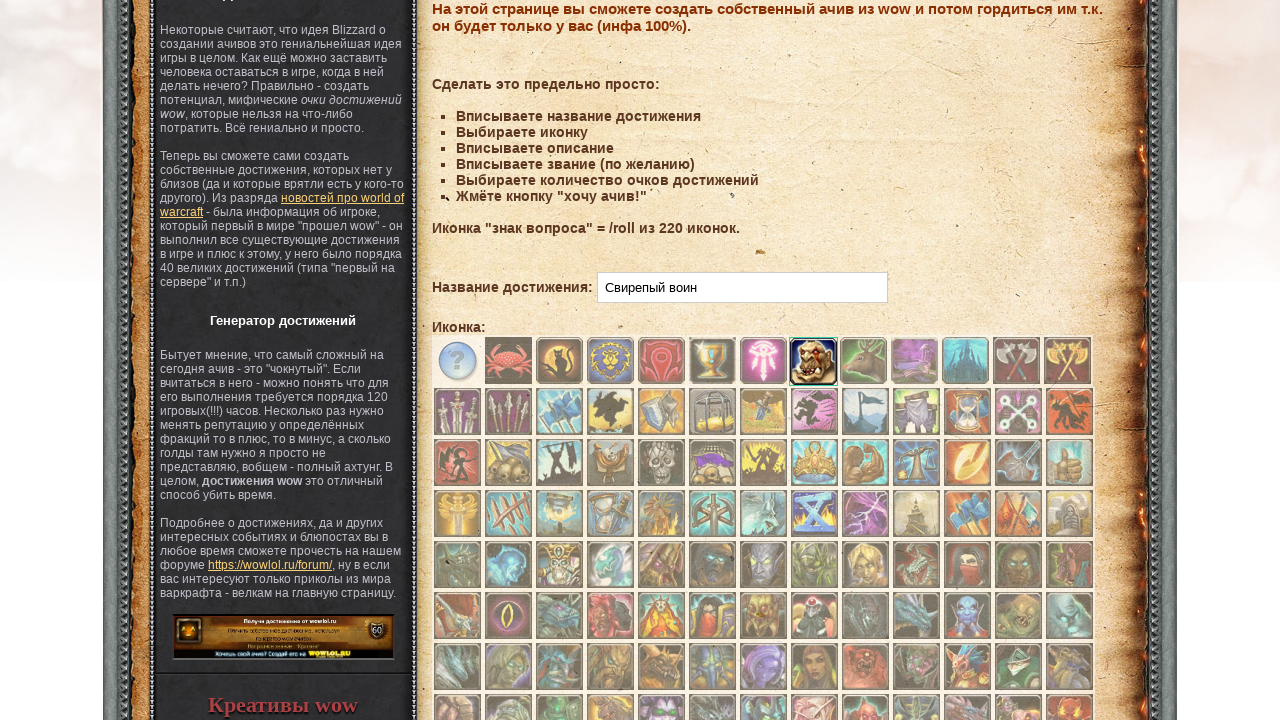

Filled achievement description with 'Убить 50 игроков голыми руками' on #dost
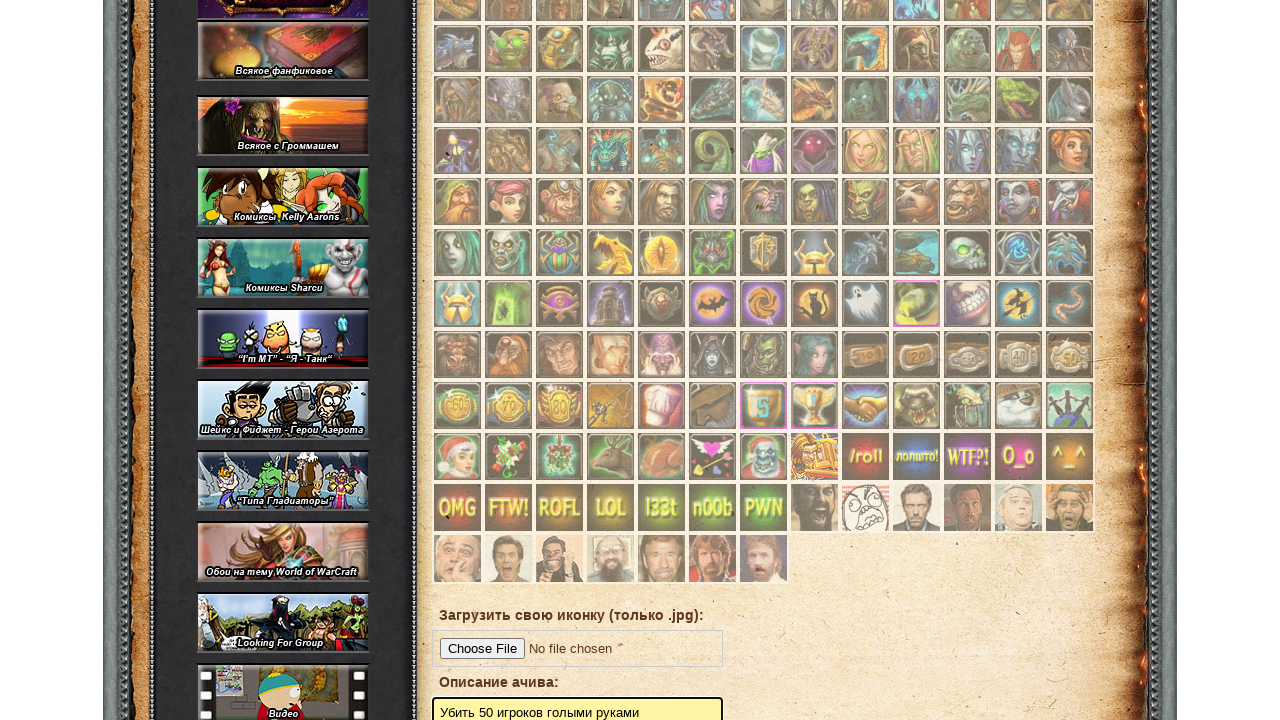

Clicked submit button to create achievement at (777, 360) on button[name="go"], input[name="go"]
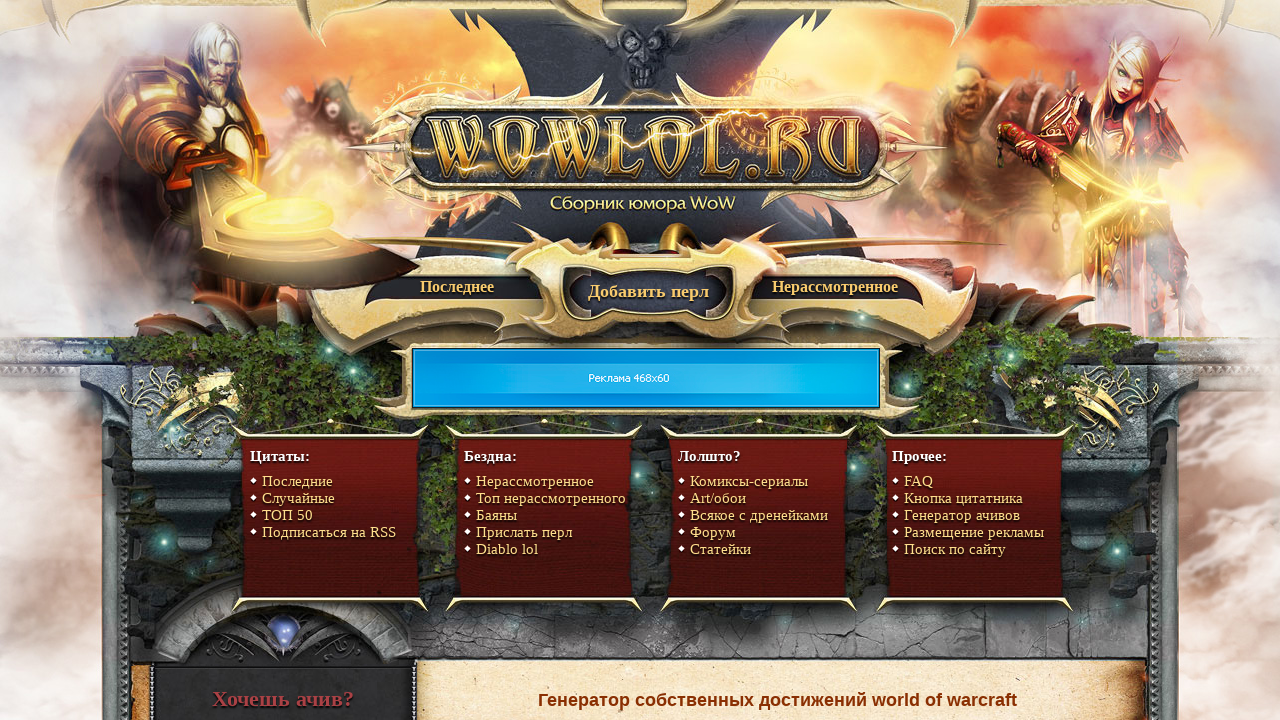

Retrieved all h3 elements to verify achievement creation
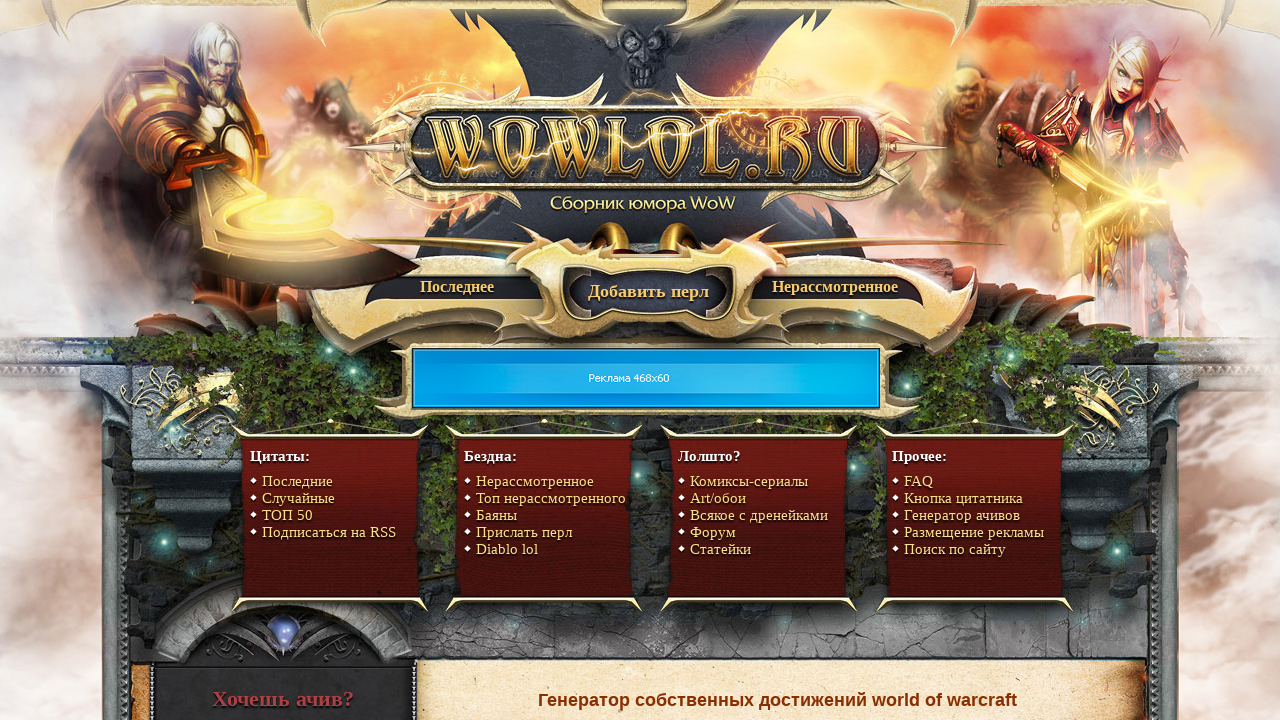

Verified that 'Ваше достижение:' text is present in h3 elements
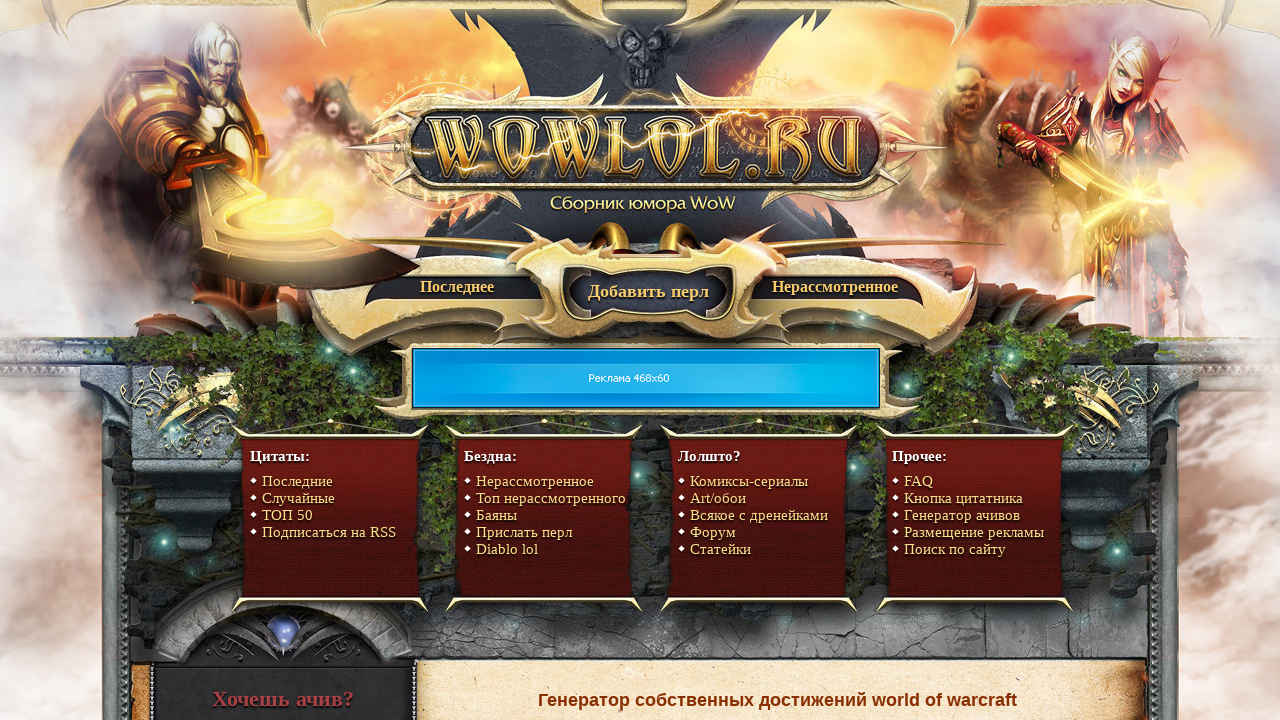

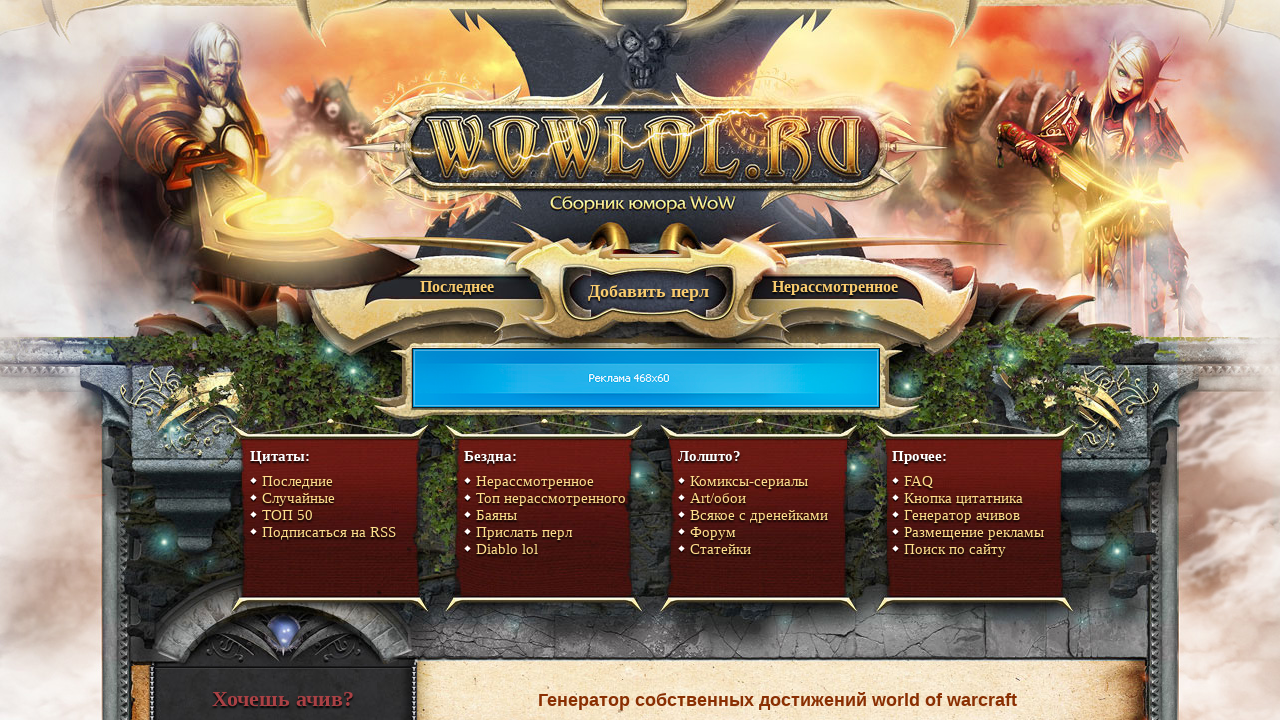